Navigates to EaseMyTrip travel website and scrolls to the bottom of the page using JavaScript execution to test page scrolling functionality.

Starting URL: https://www.easemytrip.com

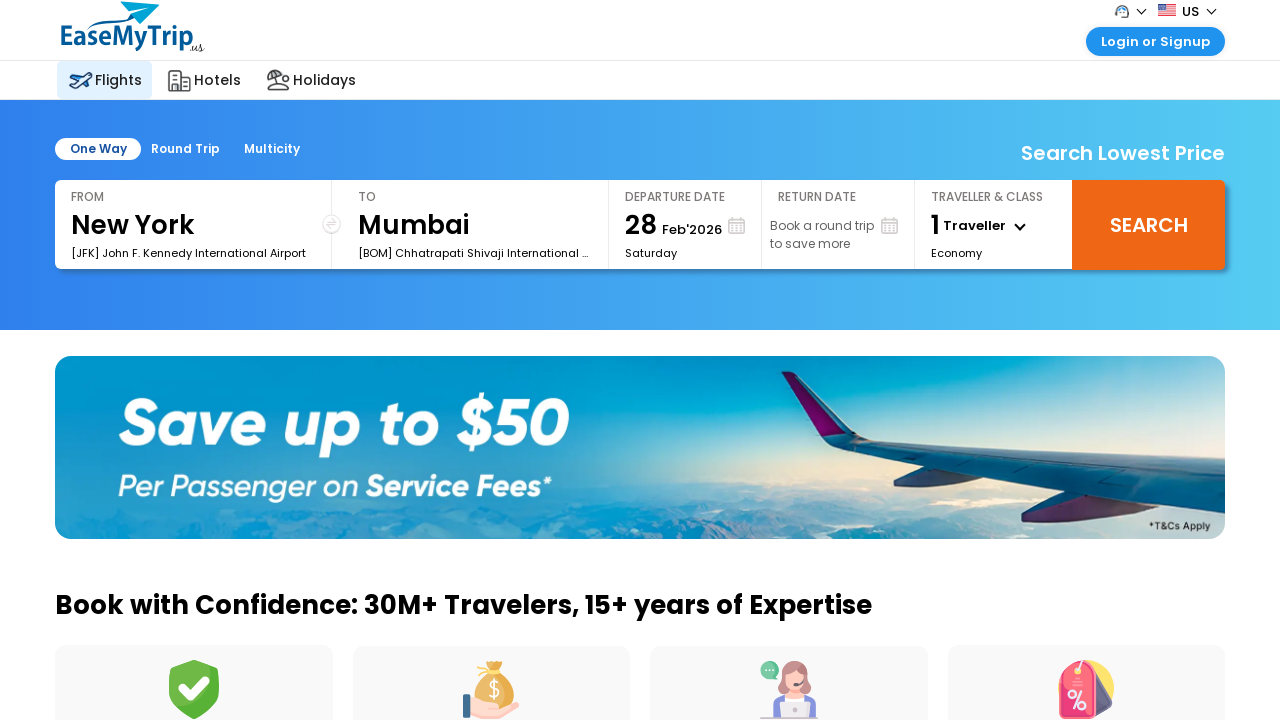

Navigated to EaseMyTrip travel website
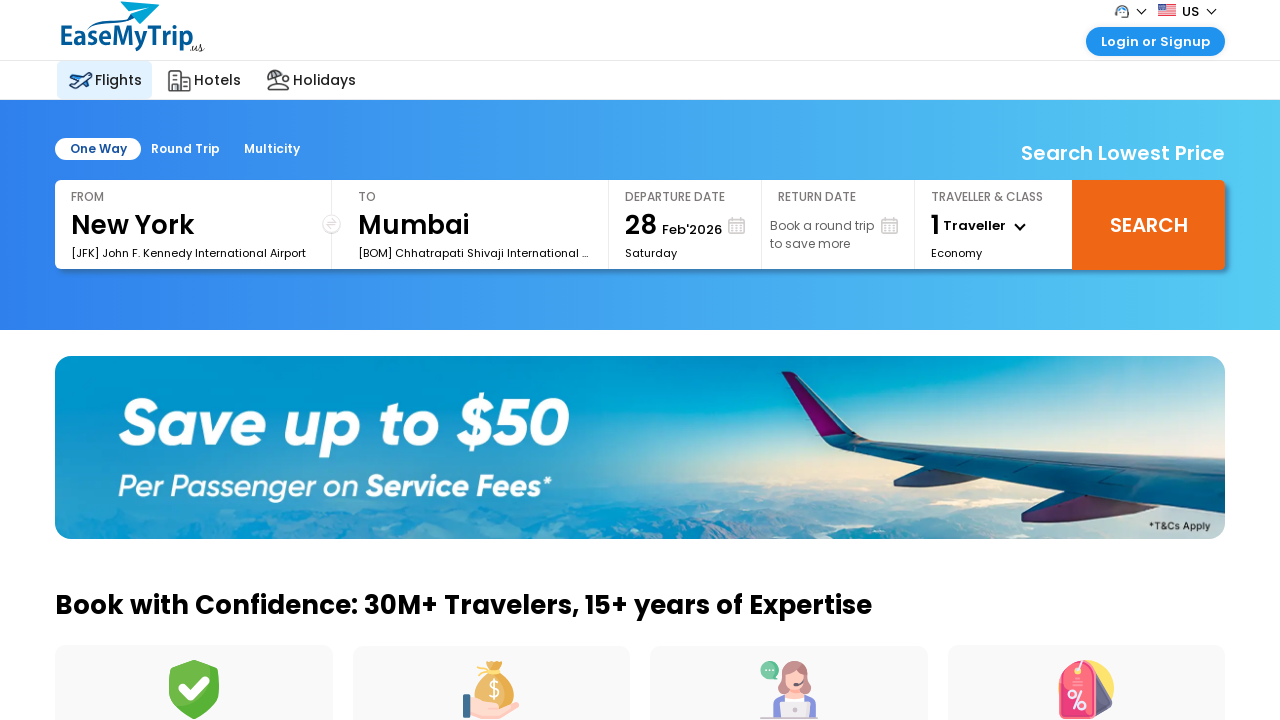

Scrolled to the bottom of the page using JavaScript
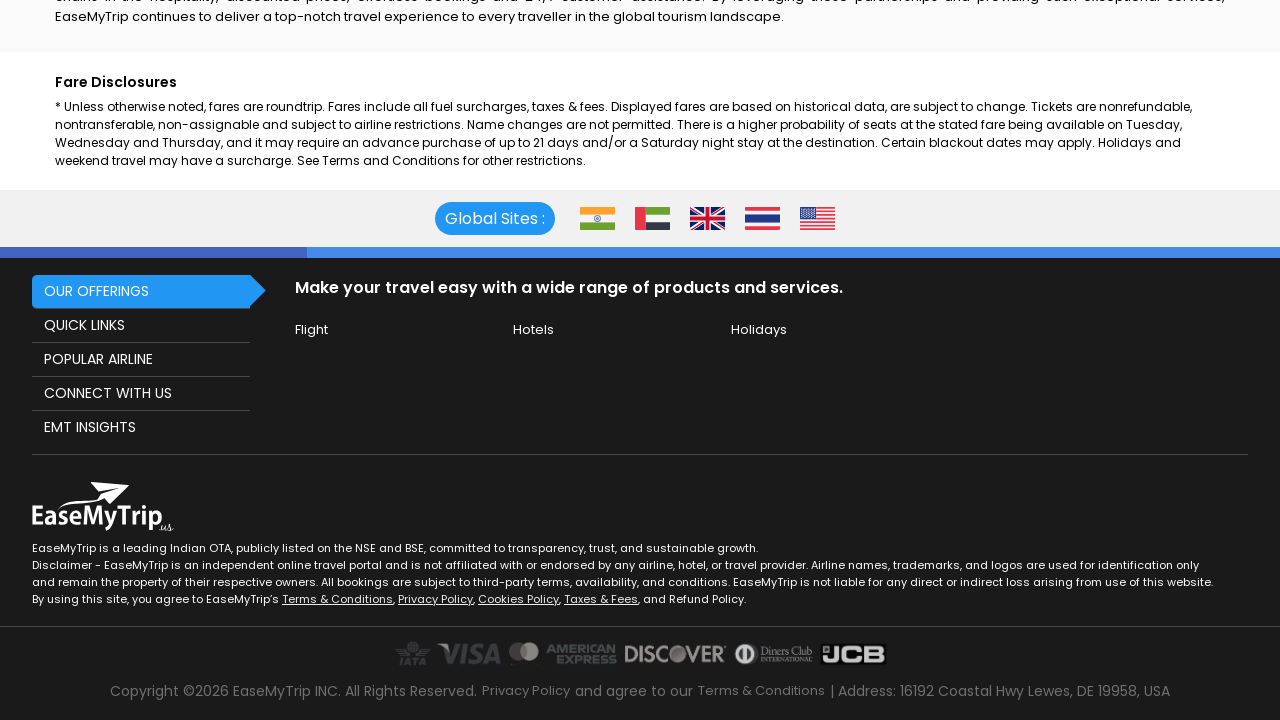

Waited 1 second for lazy-loaded content to load
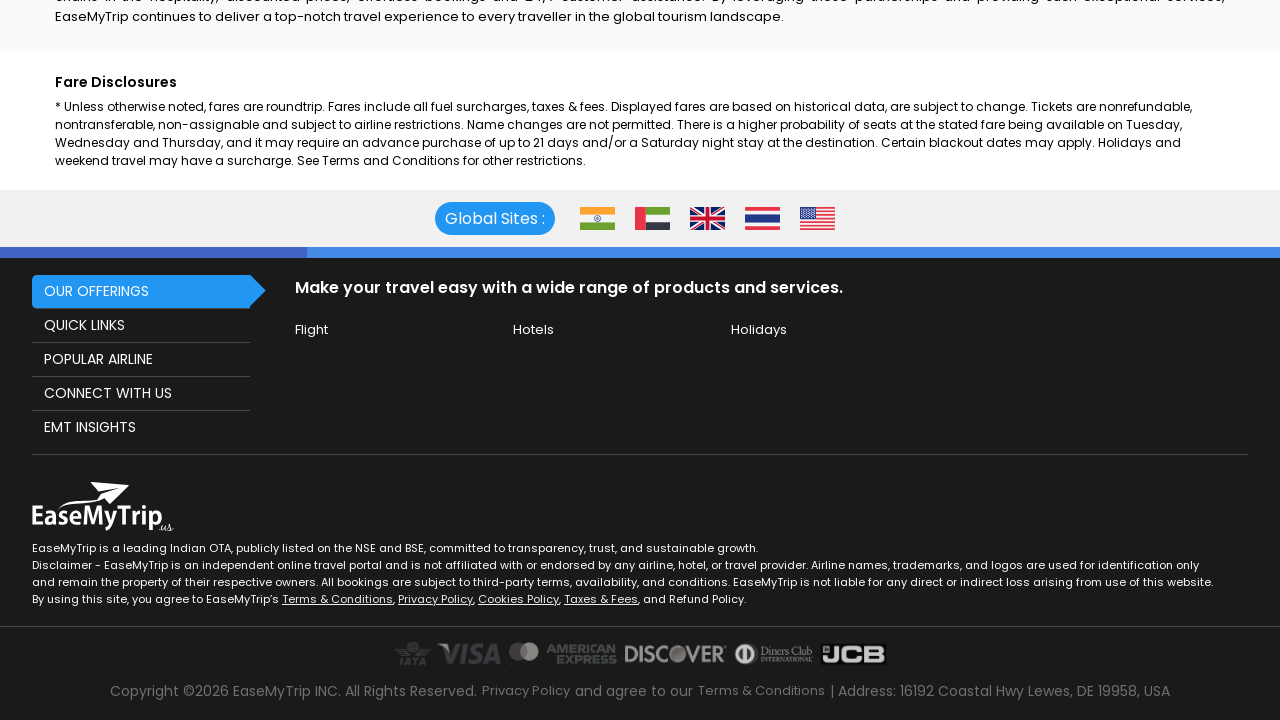

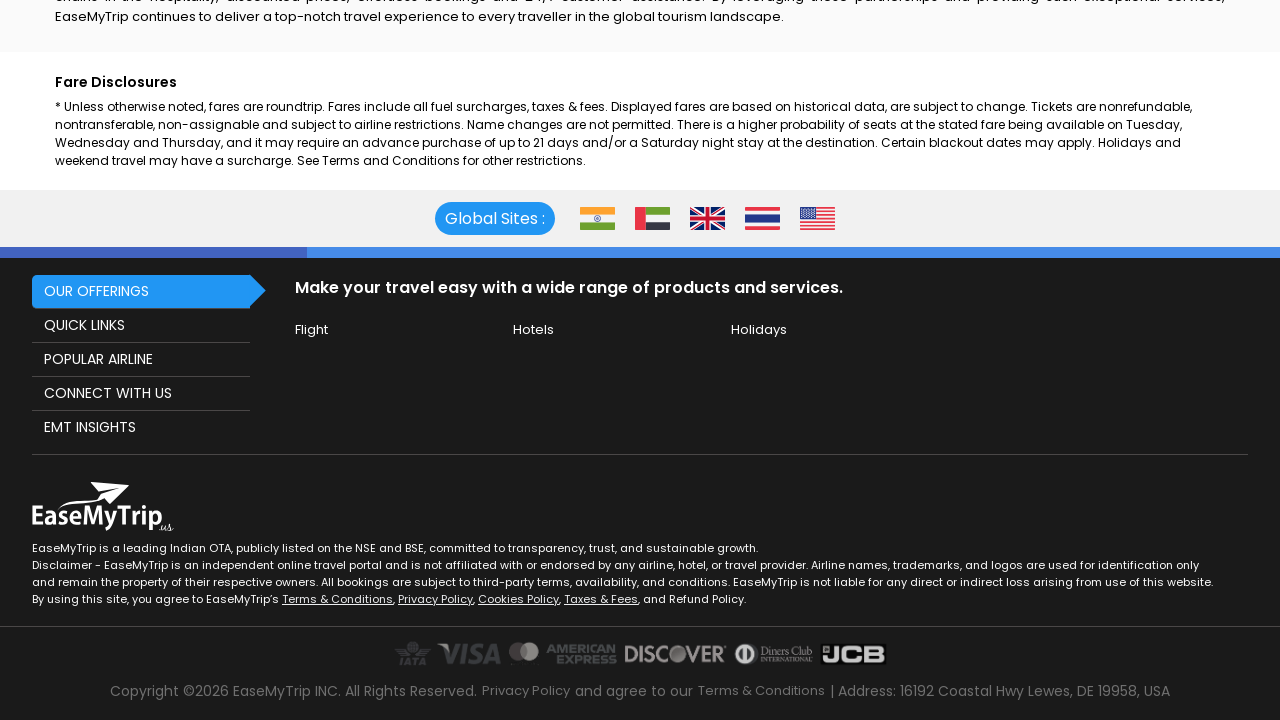